Tests file download functionality with proper download event handling, navigating to Elements section and downloading a file

Starting URL: https://demoqa.com

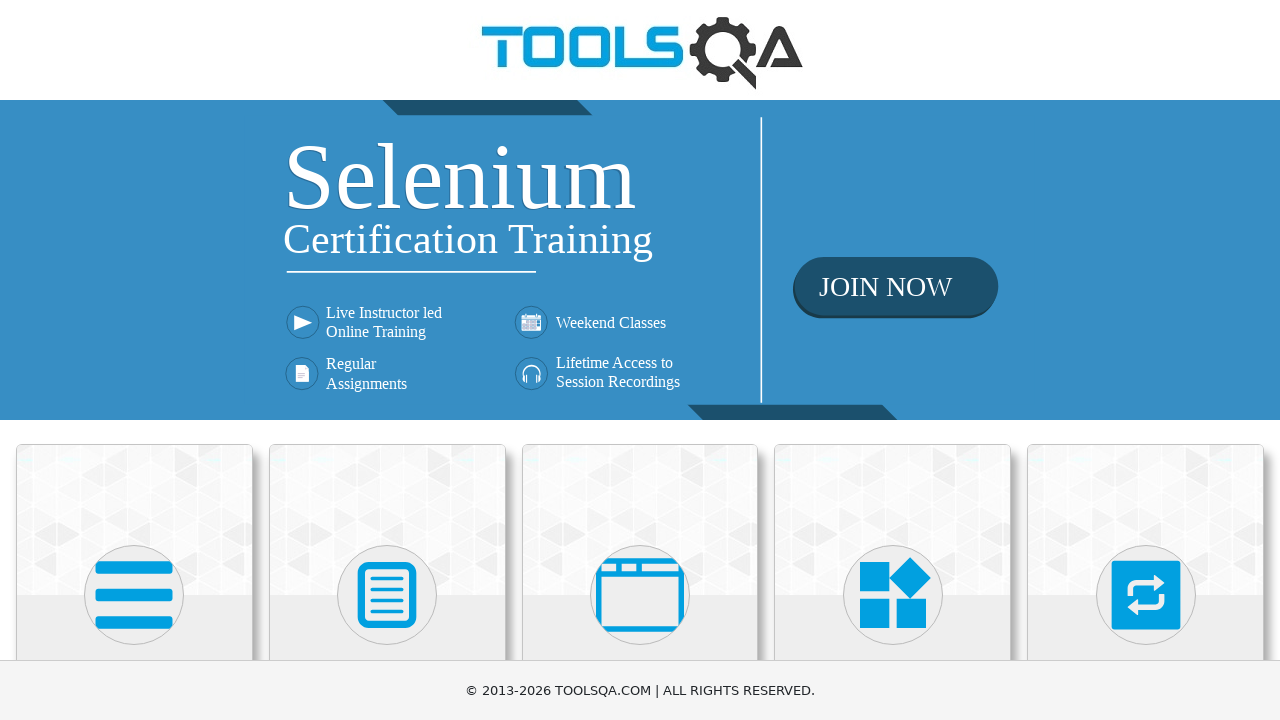

Clicked on Elements card at (134, 360) on xpath=//h5[text()='Elements']
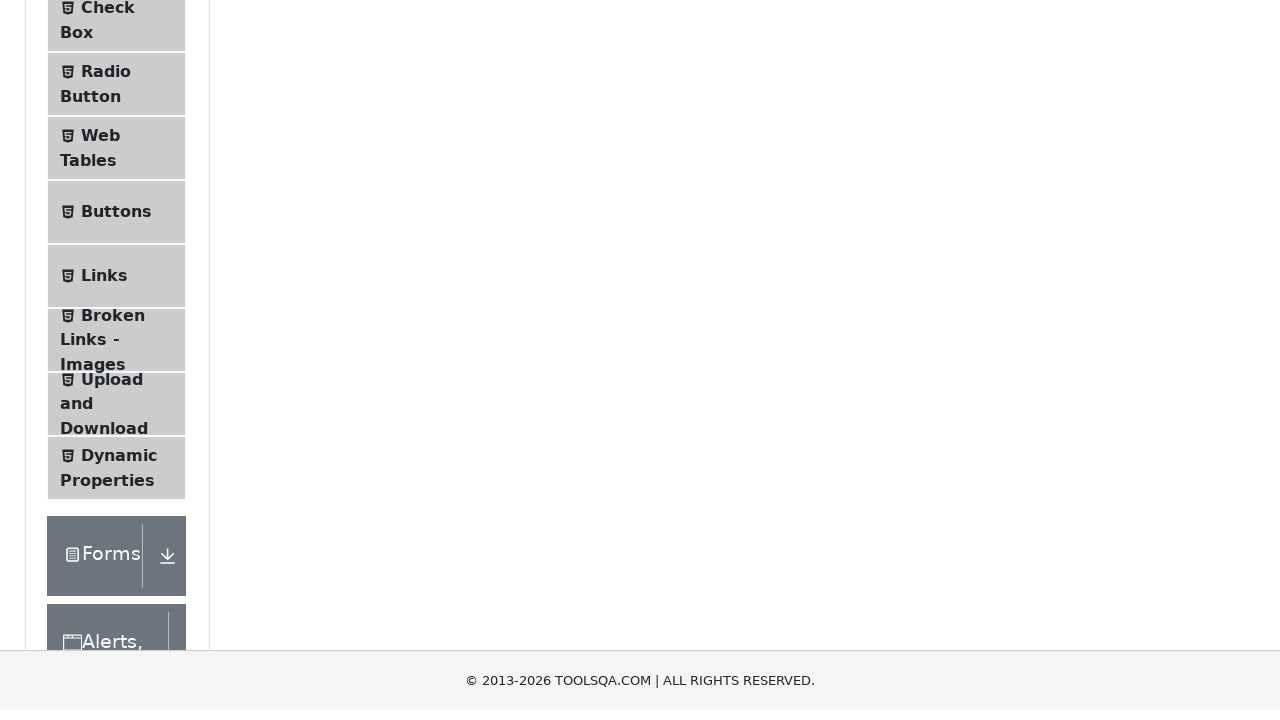

Clicked on Upload and Download menu item at (112, 34) on xpath=//span[text()='Upload and Download']
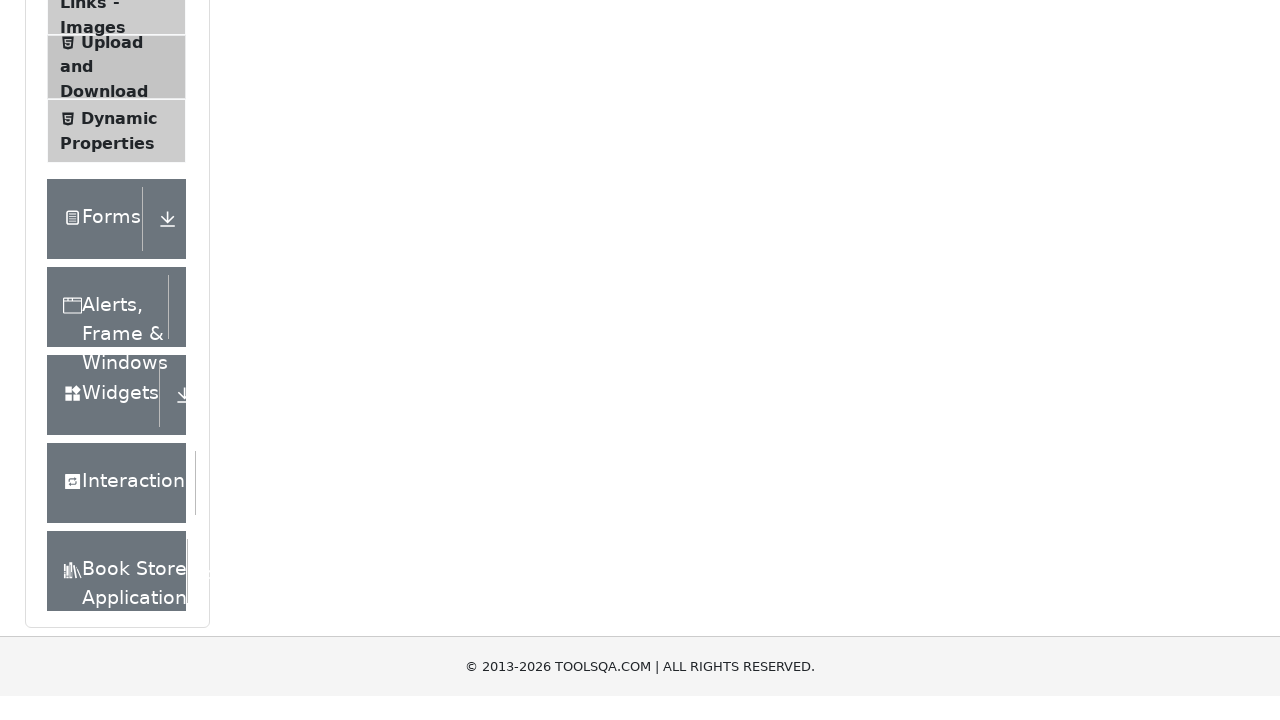

Clicked download button and captured download event at (286, 219) on xpath=//a[text()='Download']
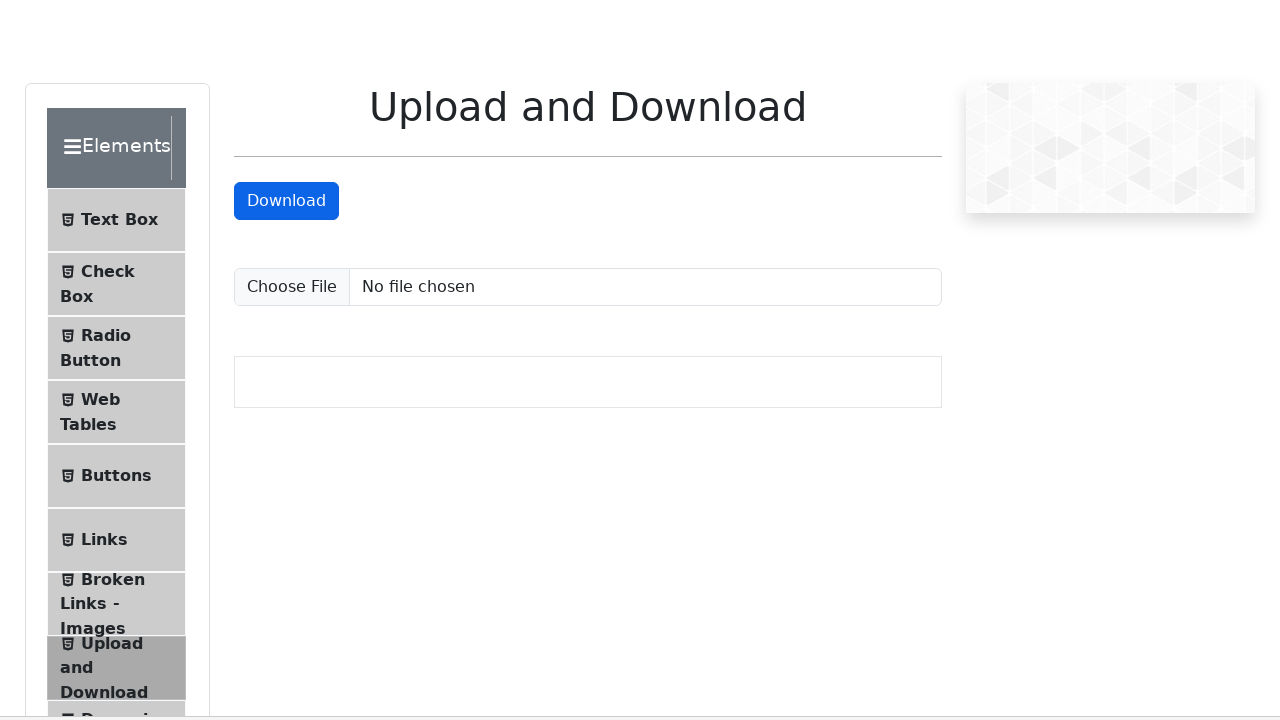

Retrieved download object from download event
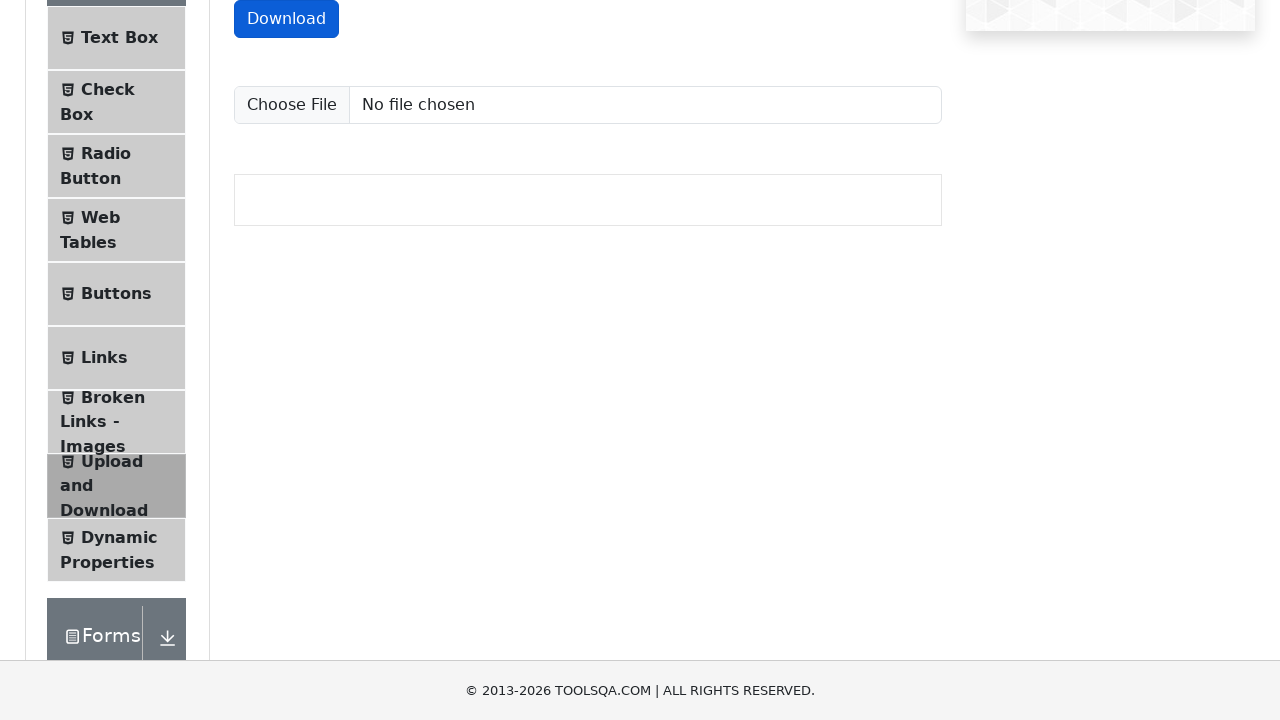

Extracted suggested filename: sampleFile.jpeg
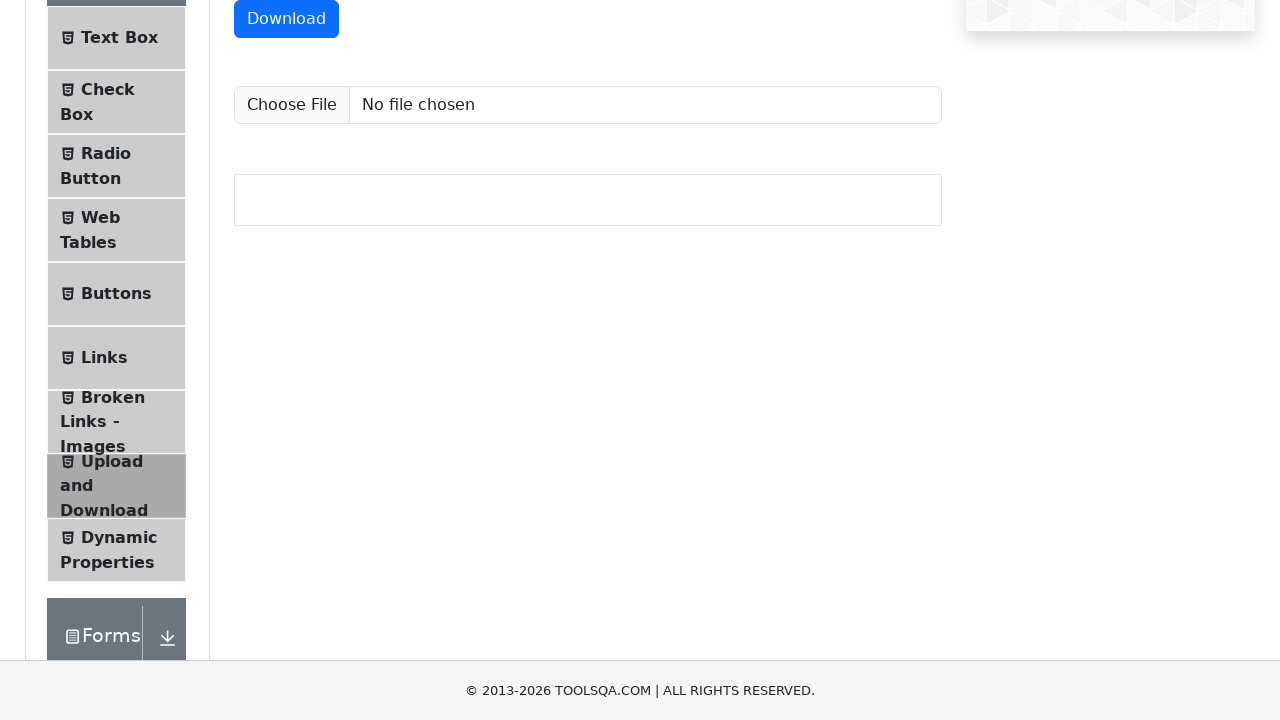

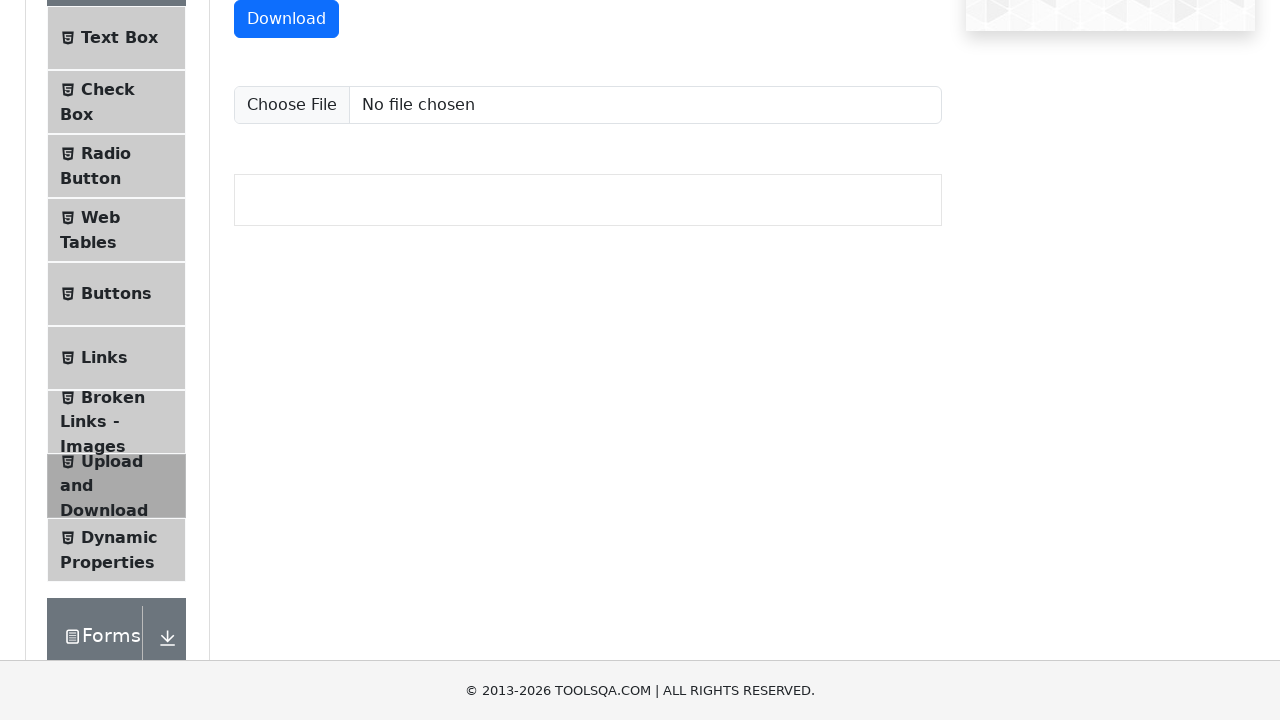